Tests JavaScript alert popup handling by clicking a button that triggers an alert, accepting the alert, and verifying the alert text can be retrieved.

Starting URL: https://demo.automationtesting.in/Alerts.html

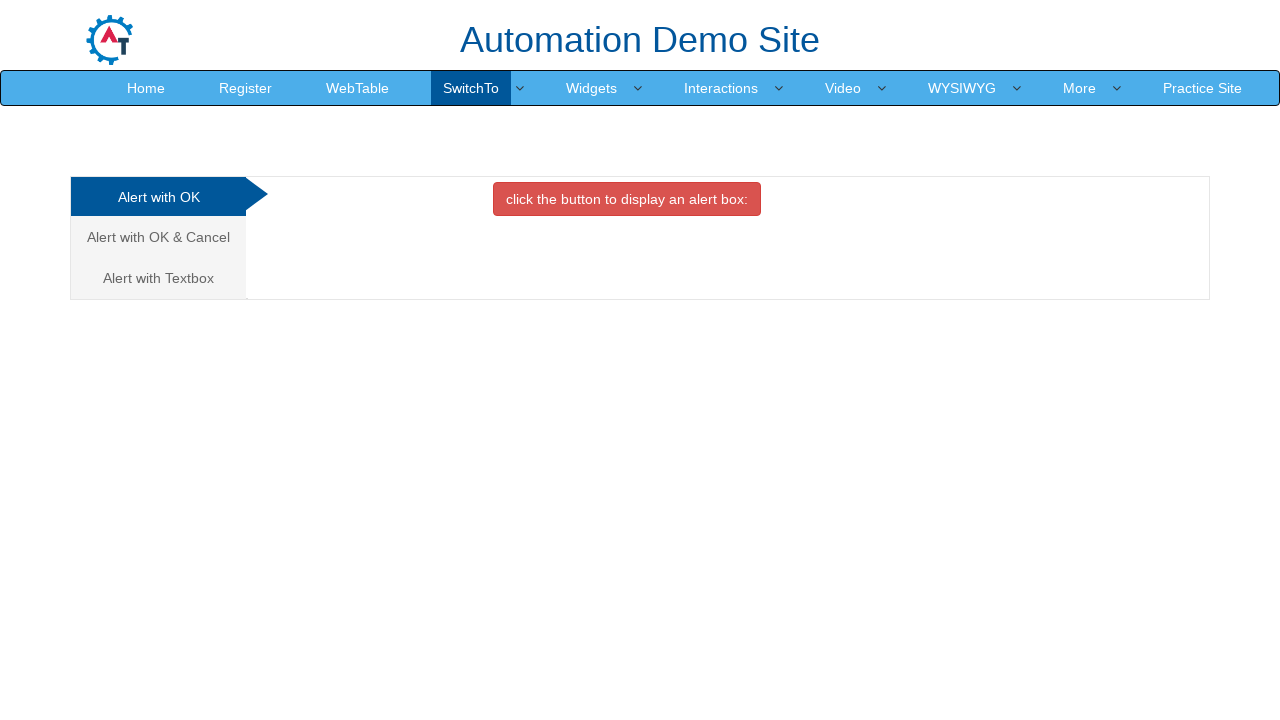

Clicked button that triggers JavaScript alert at (627, 199) on button.btn.btn-danger
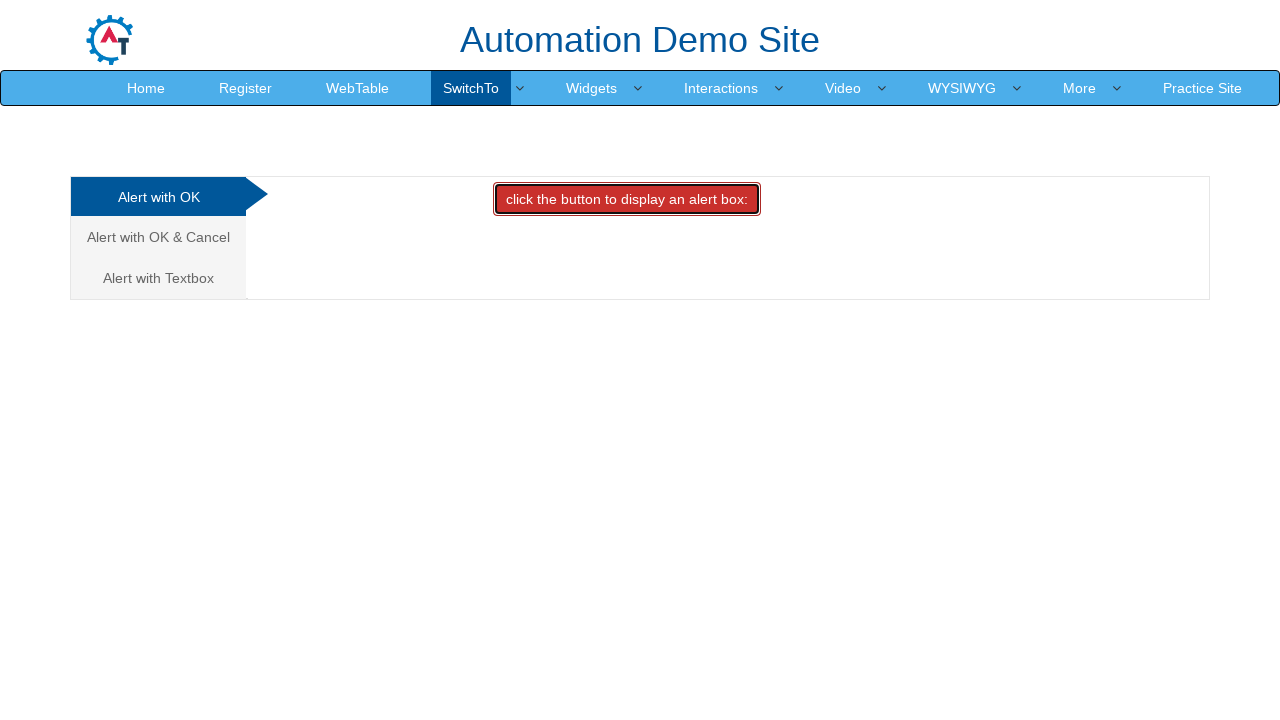

Set up dialog handler to accept alerts
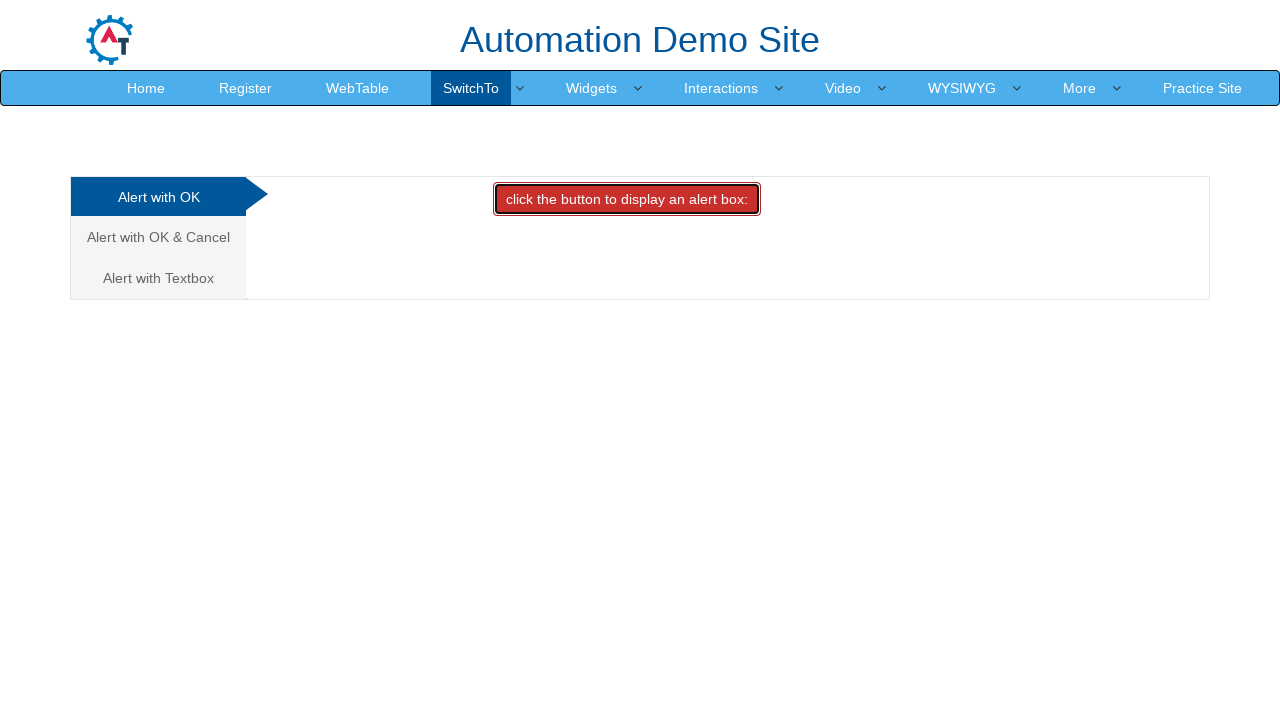

Set up one-time dialog handler to accept next alert
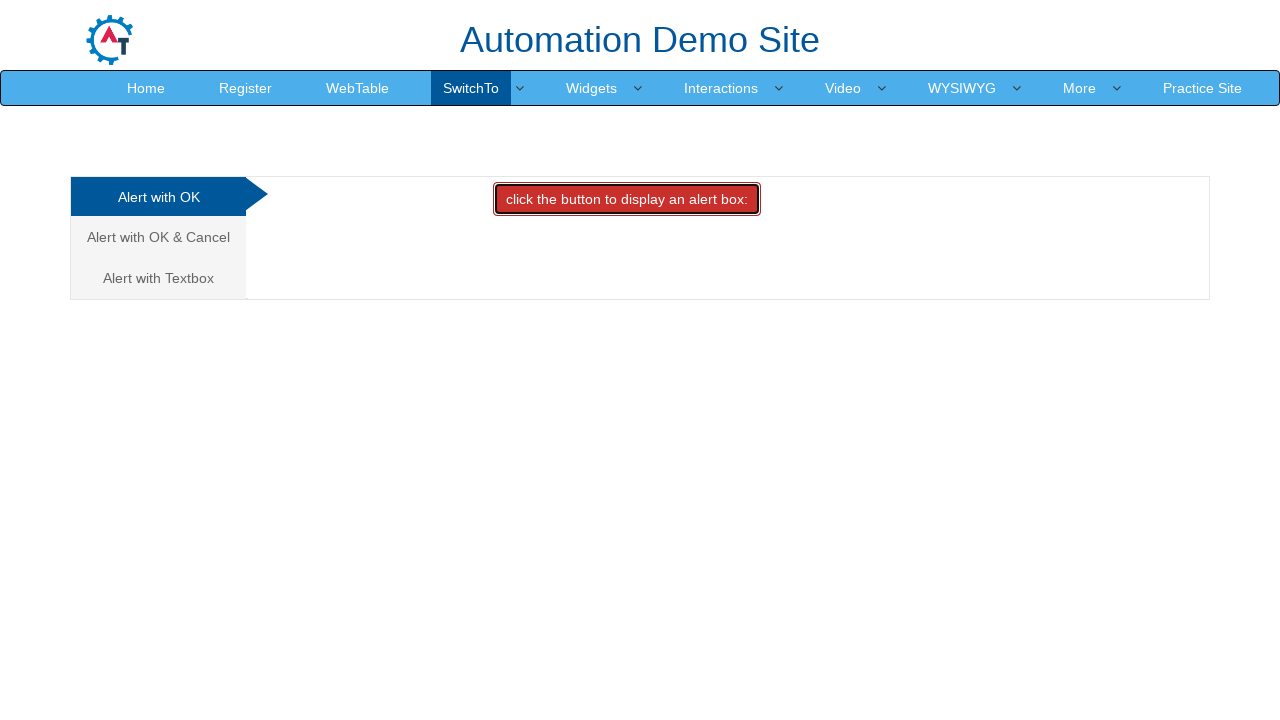

Clicked button again to trigger alert with handler ready at (627, 199) on button.btn.btn-danger
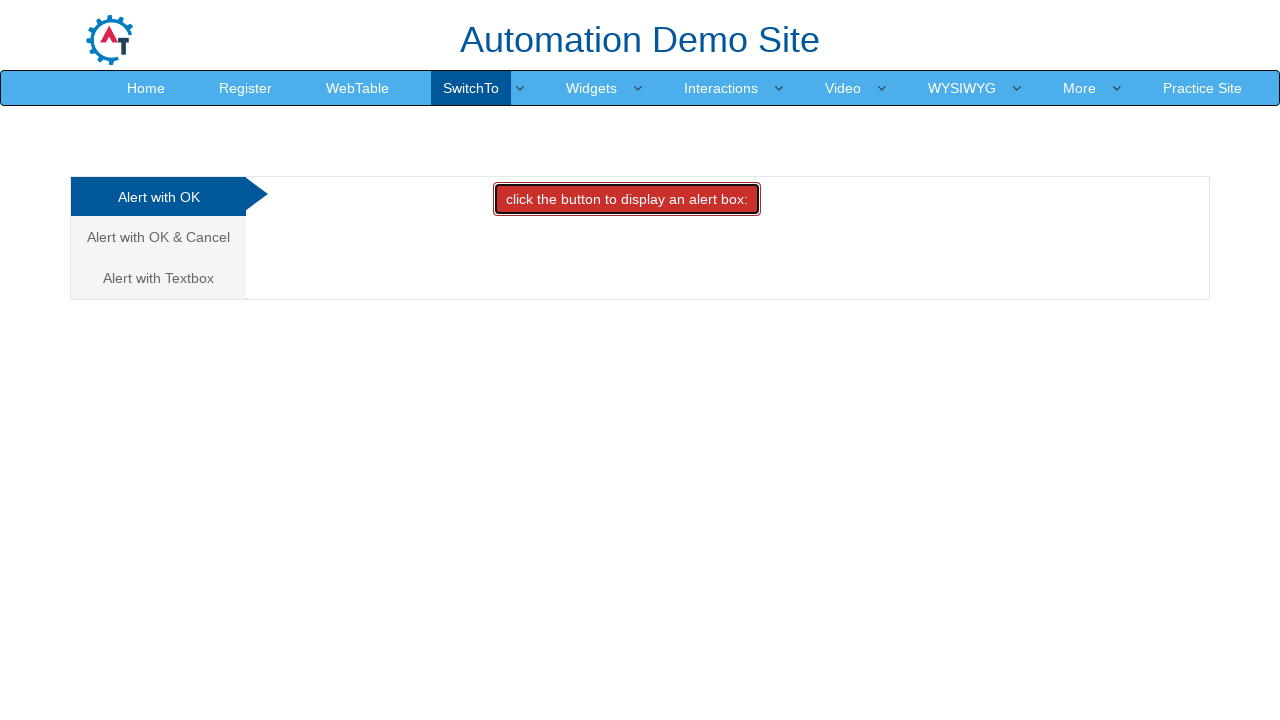

Waited for alert to be processed
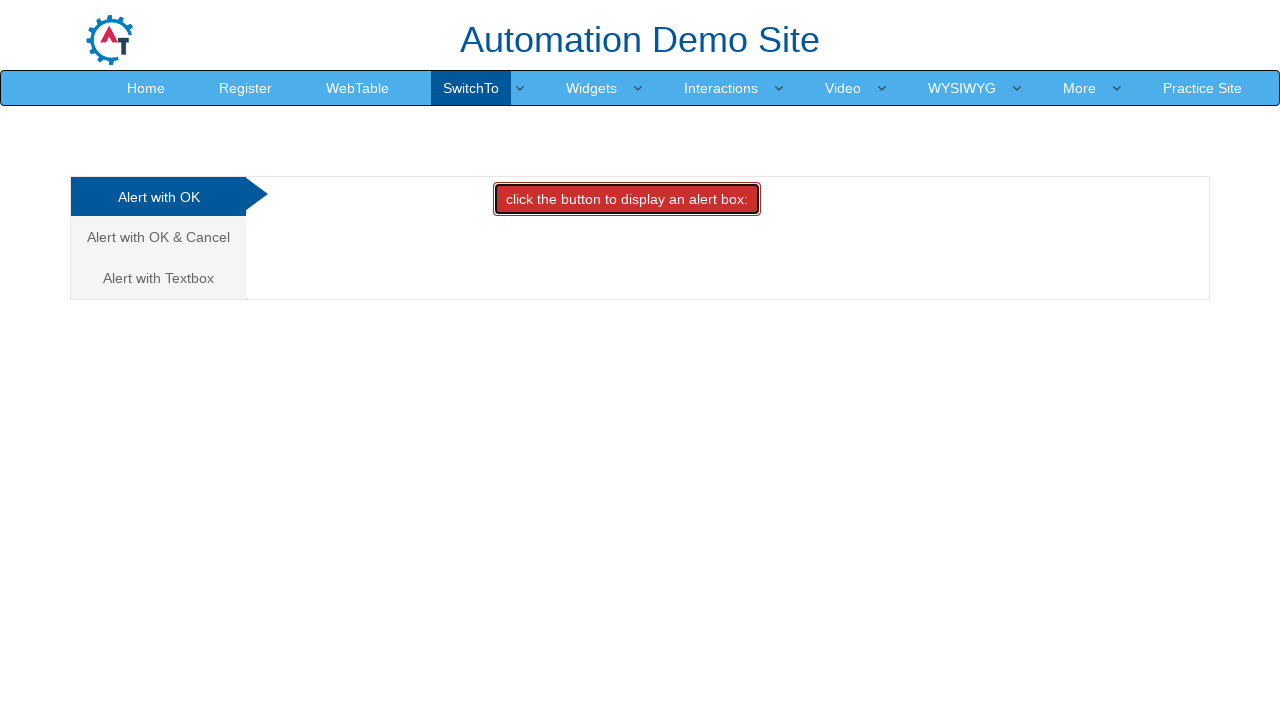

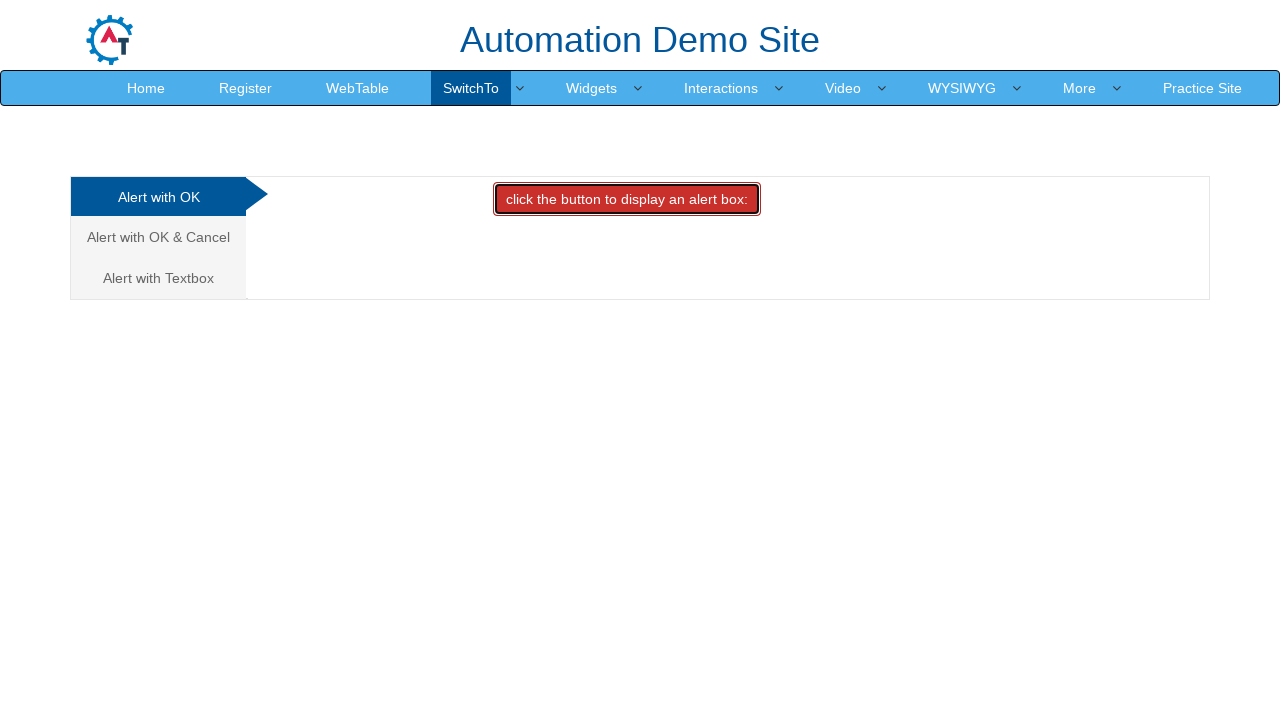